Tests the standard HTML multiselect element by selecting multiple car options

Starting URL: https://demoqa.com

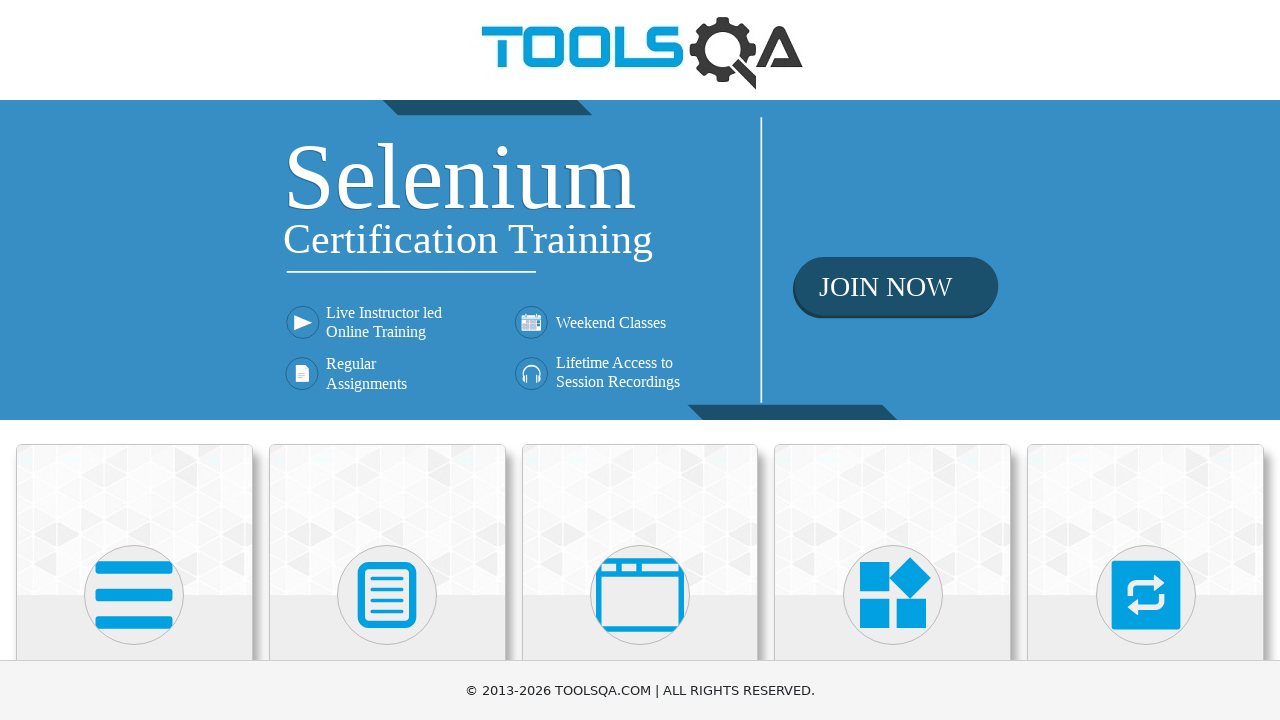

Clicked on Widgets heading to navigate to widgets section at (893, 360) on internal:role=heading[name="Widgets"i]
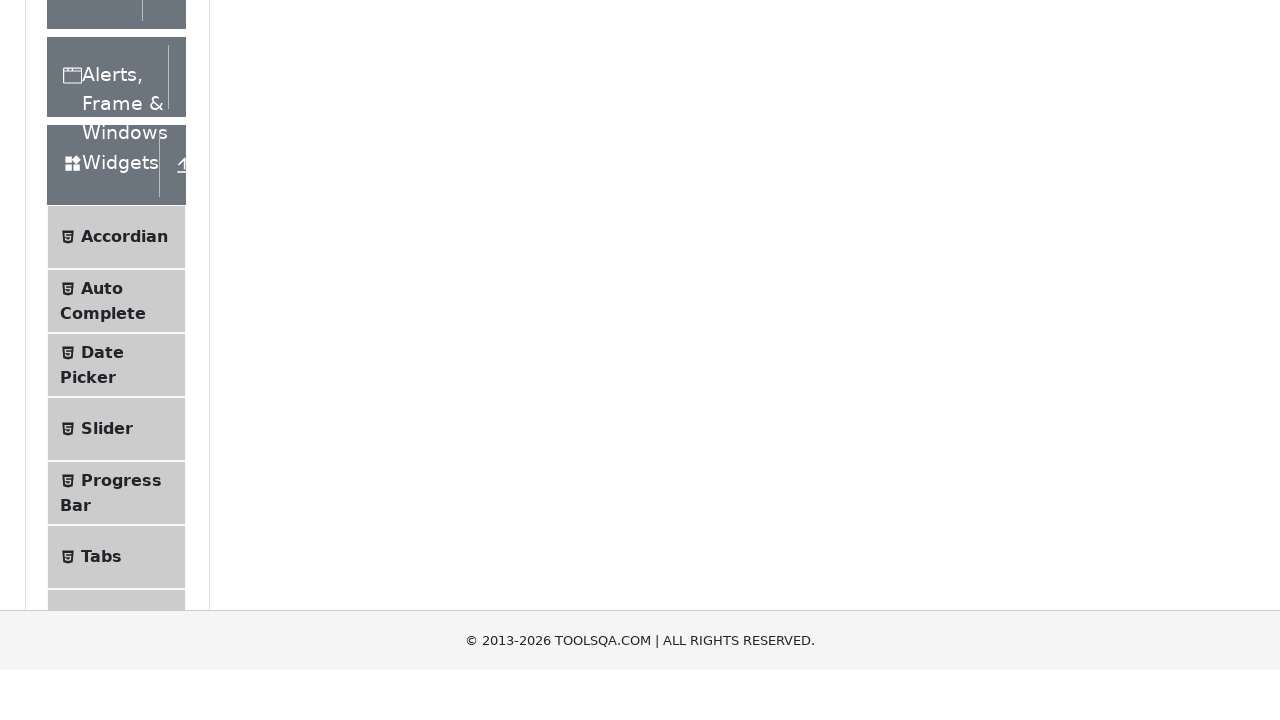

Clicked on Select Menu option at (109, 374) on internal:text="Select Menu"i
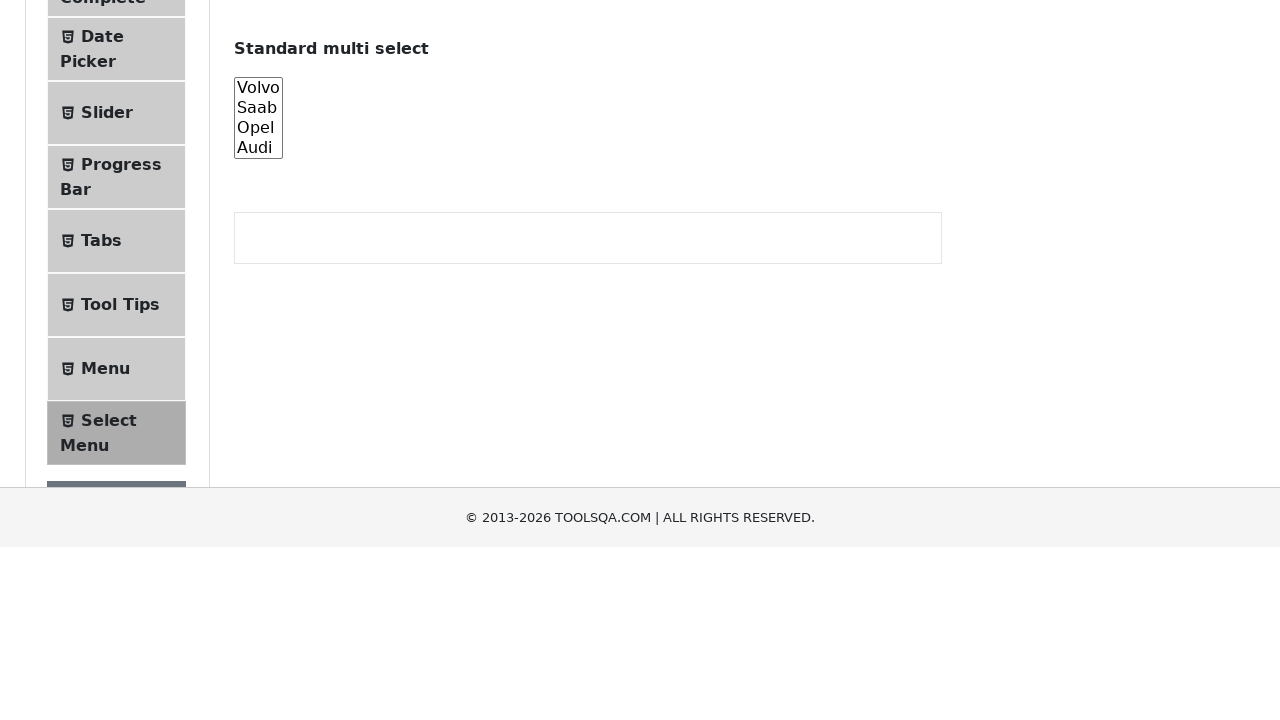

Selected Volvo from multiselect dropdown on #cars
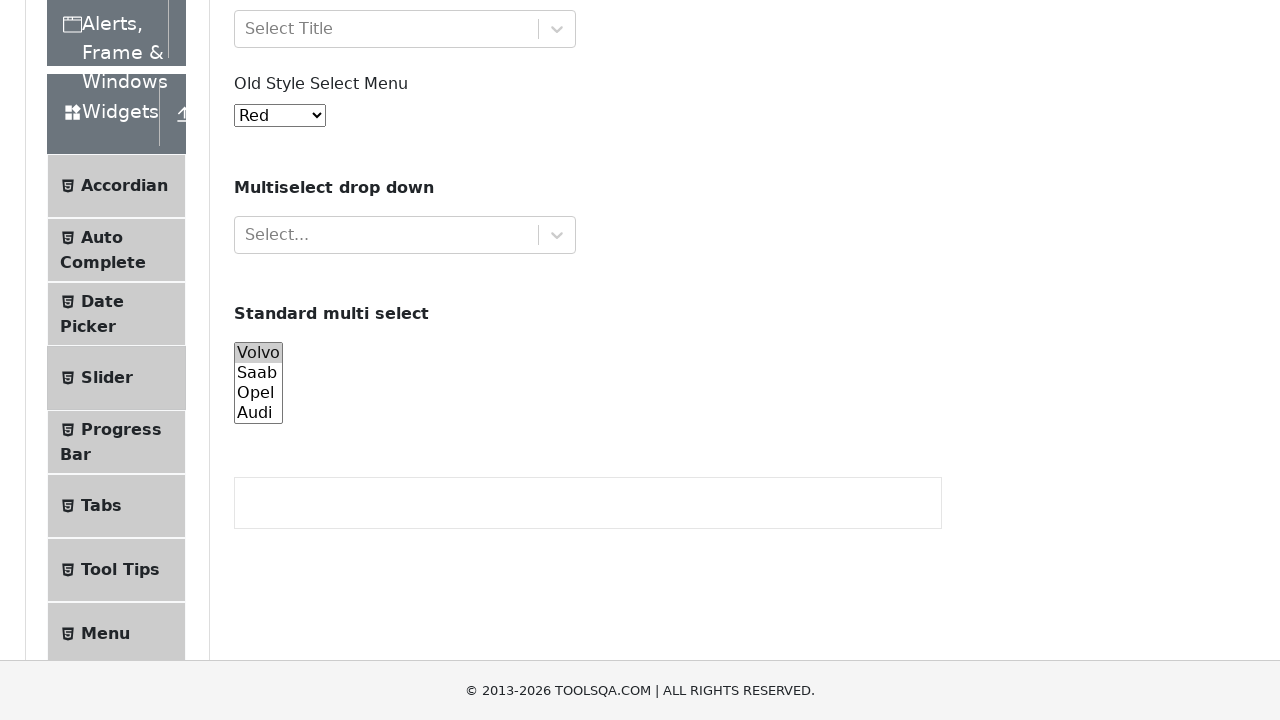

Selected Saab from multiselect dropdown on #cars
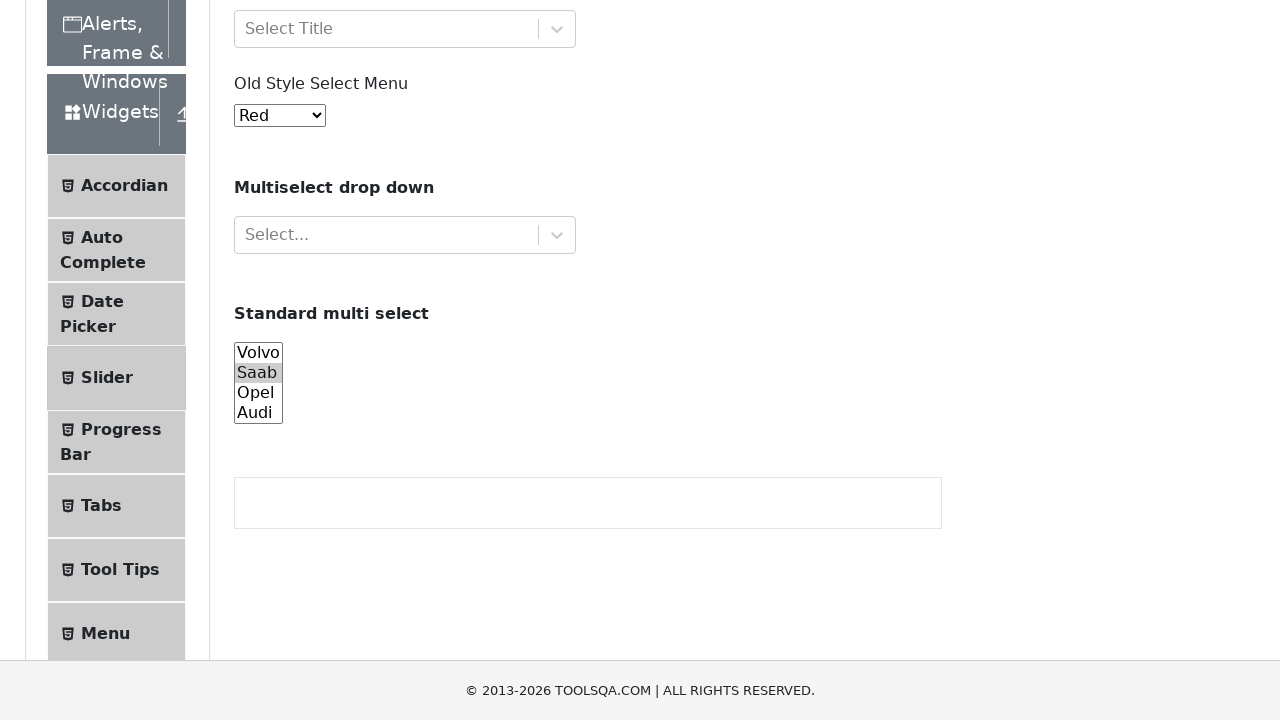

Selected Opel from multiselect dropdown on #cars
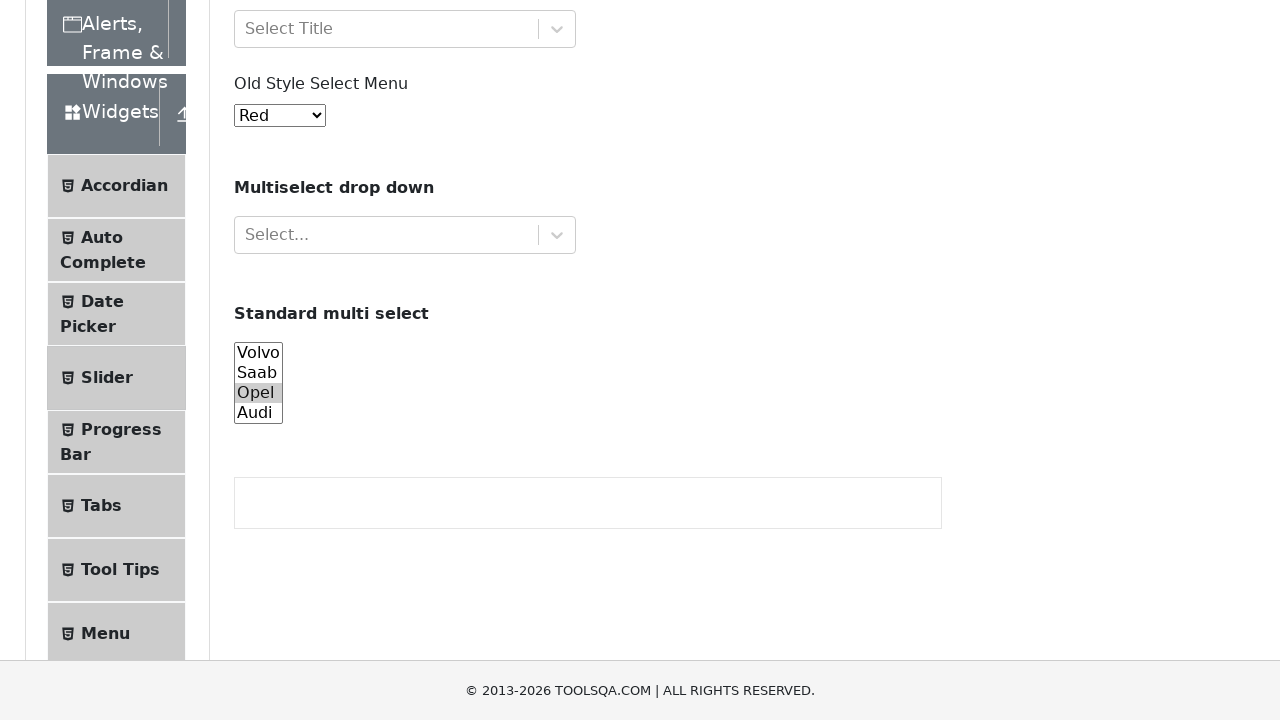

Selected Audi from multiselect dropdown on #cars
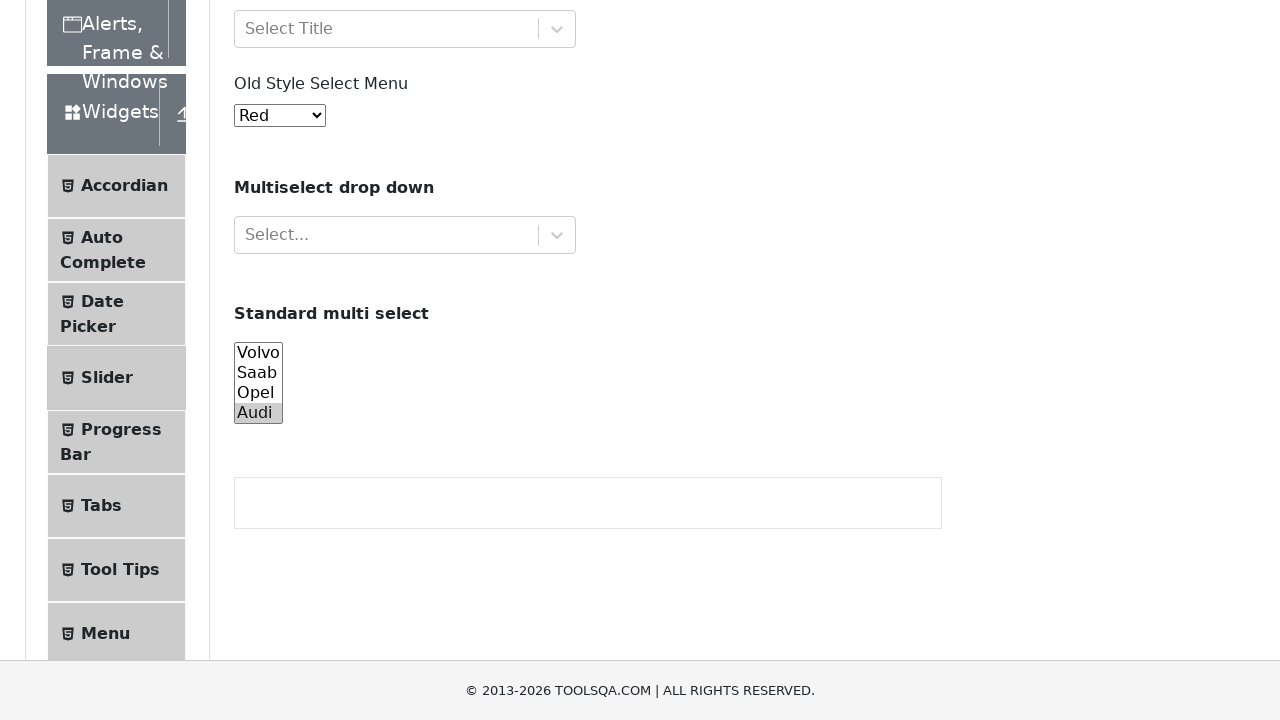

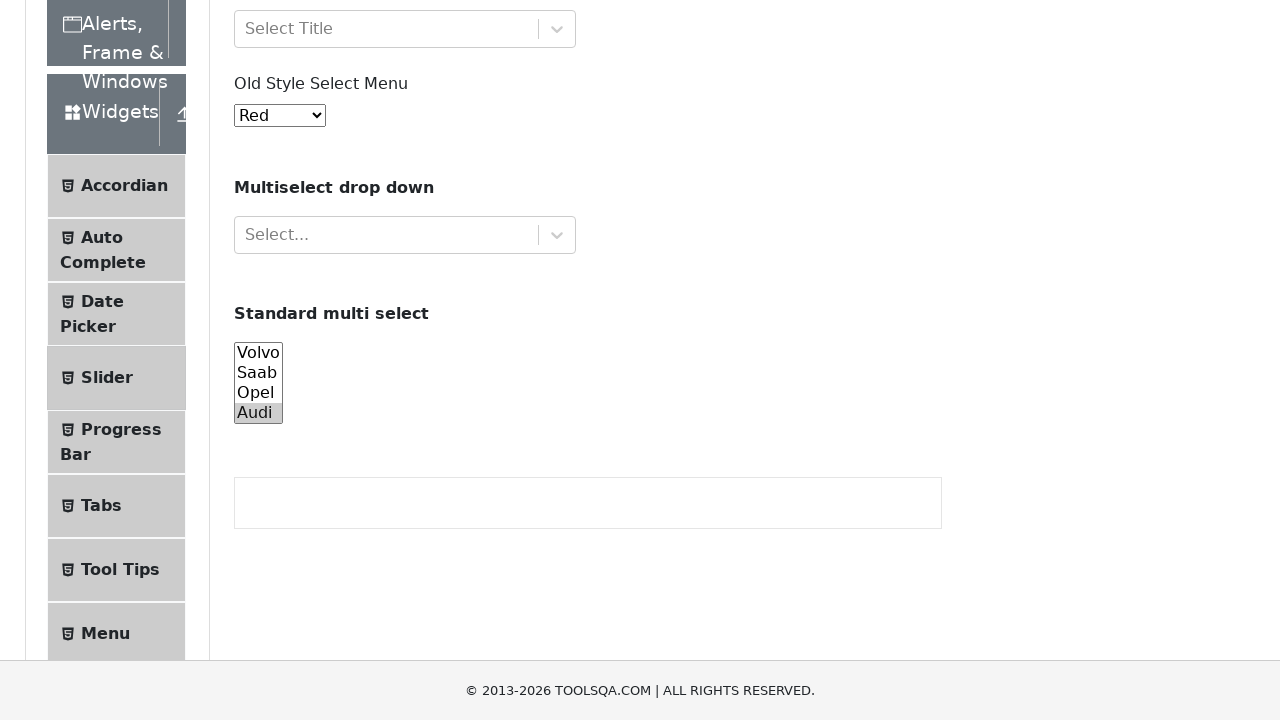